Adds multiple vegetable items (Carrot, Brinjal, Beans, Tomato, Mushroom) to cart by finding them in the product list and clicking their add to cart buttons

Starting URL: https://rahulshettyacademy.com/seleniumPractise/#/

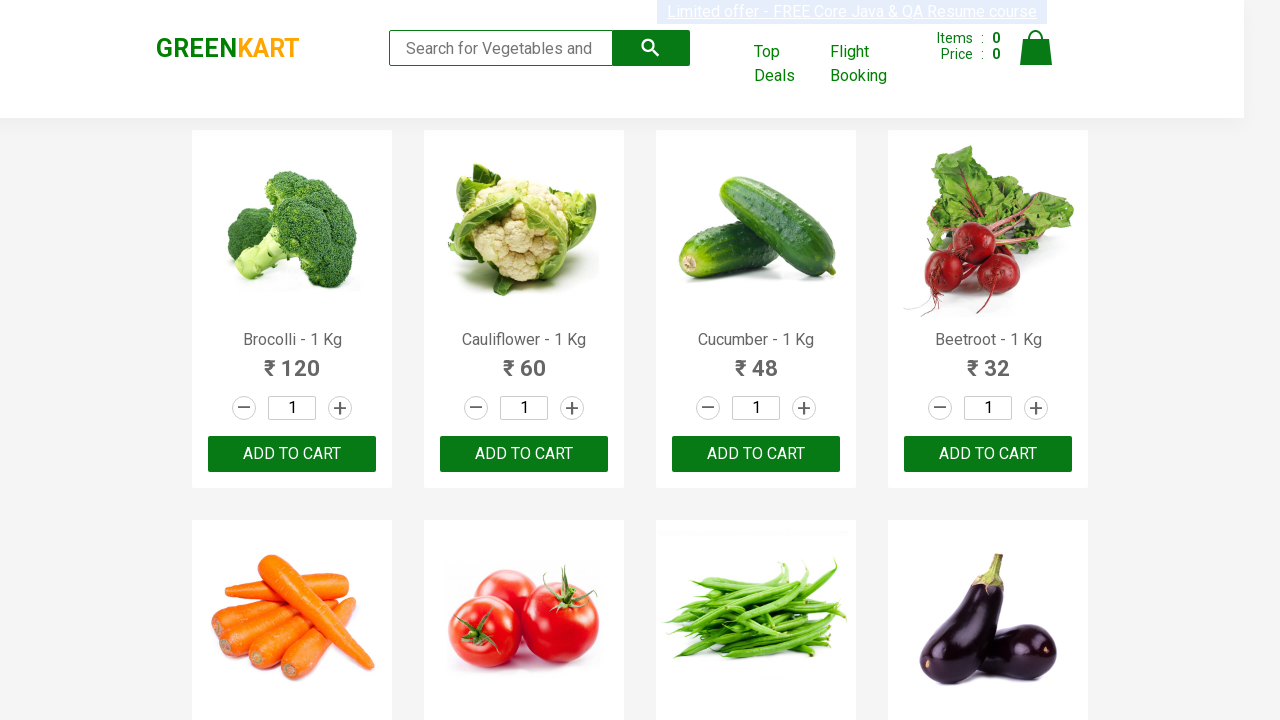

Waited for product names to load on the page
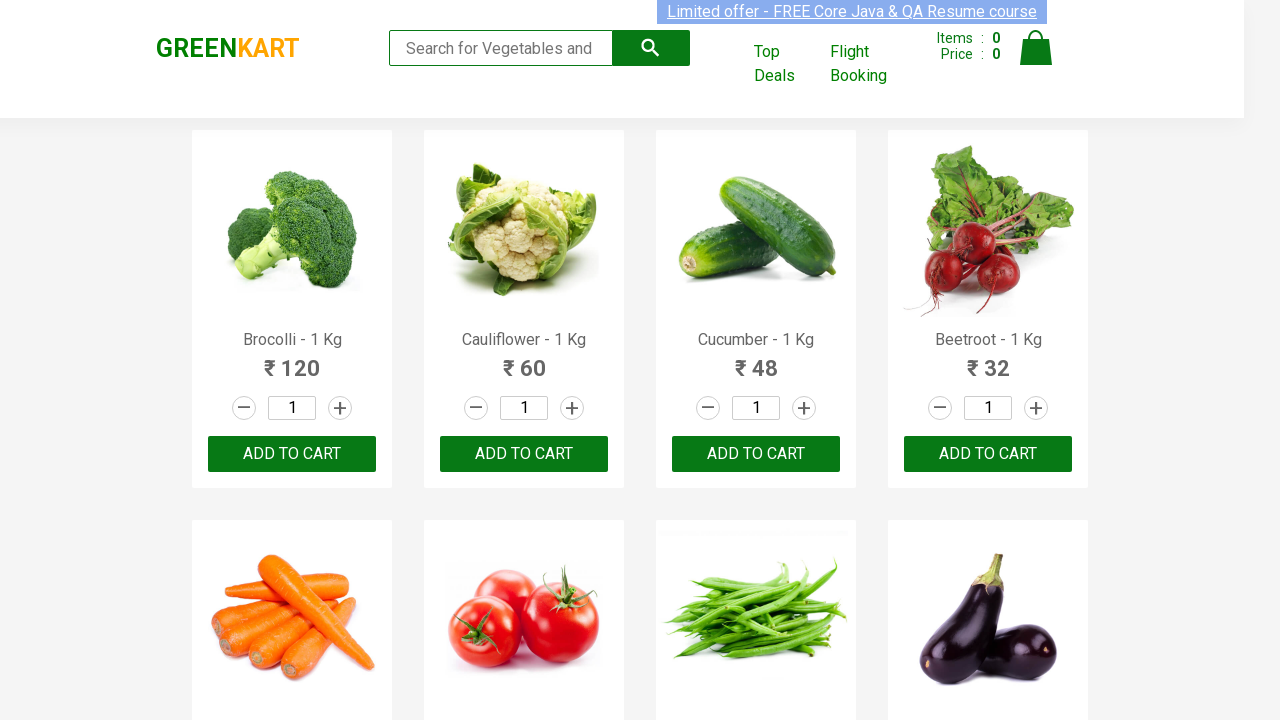

Retrieved all product names from the product list
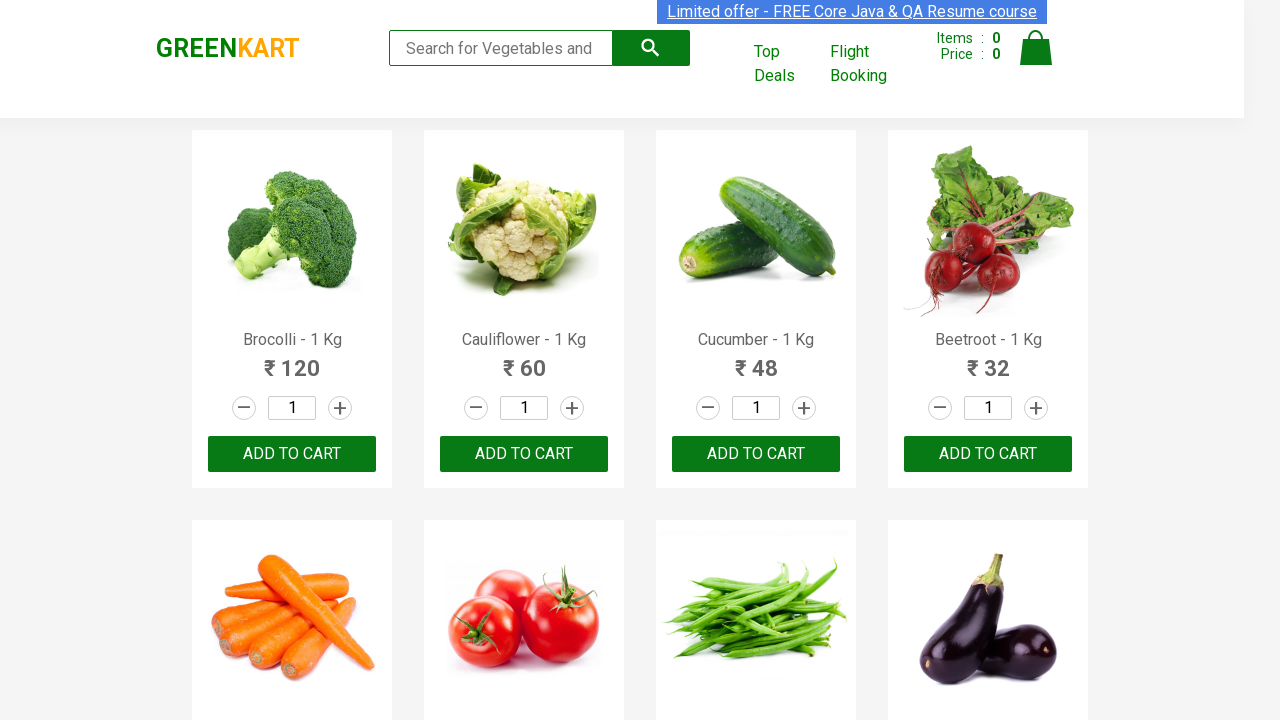

Retrieved all add to cart buttons
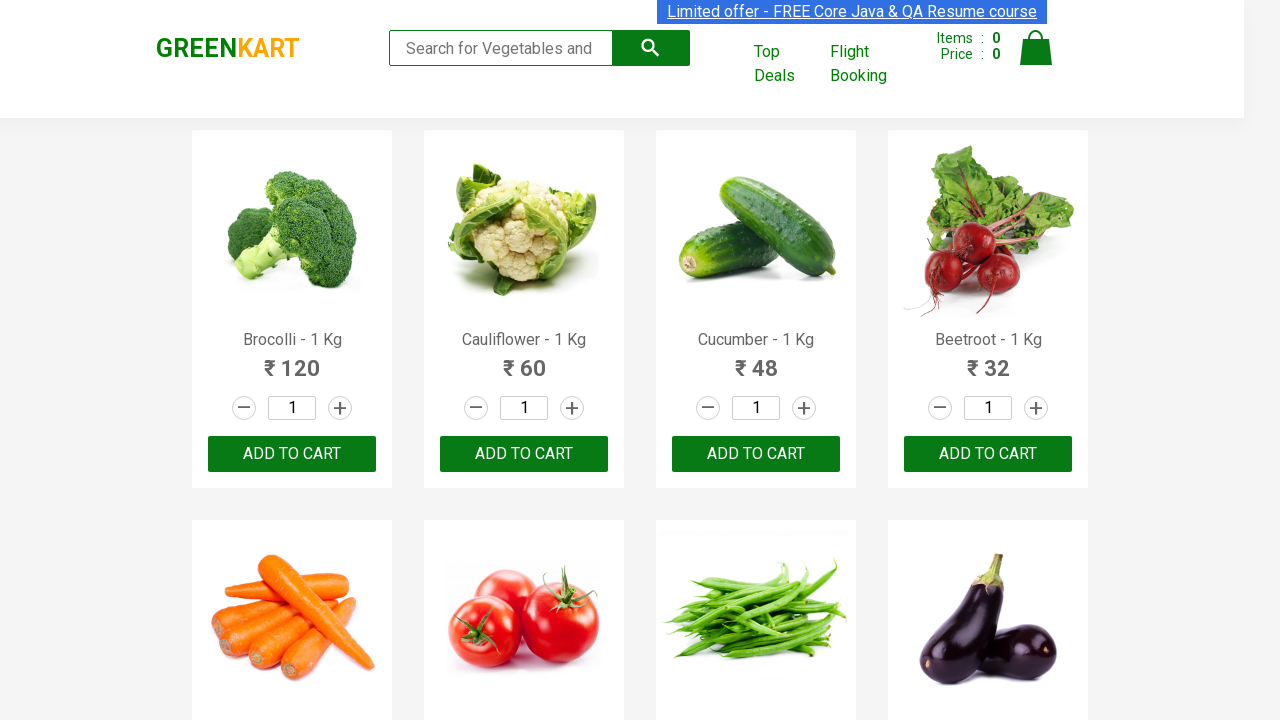

Clicked add to cart button for Carrot at (292, 360) on div.product-action button >> nth=4
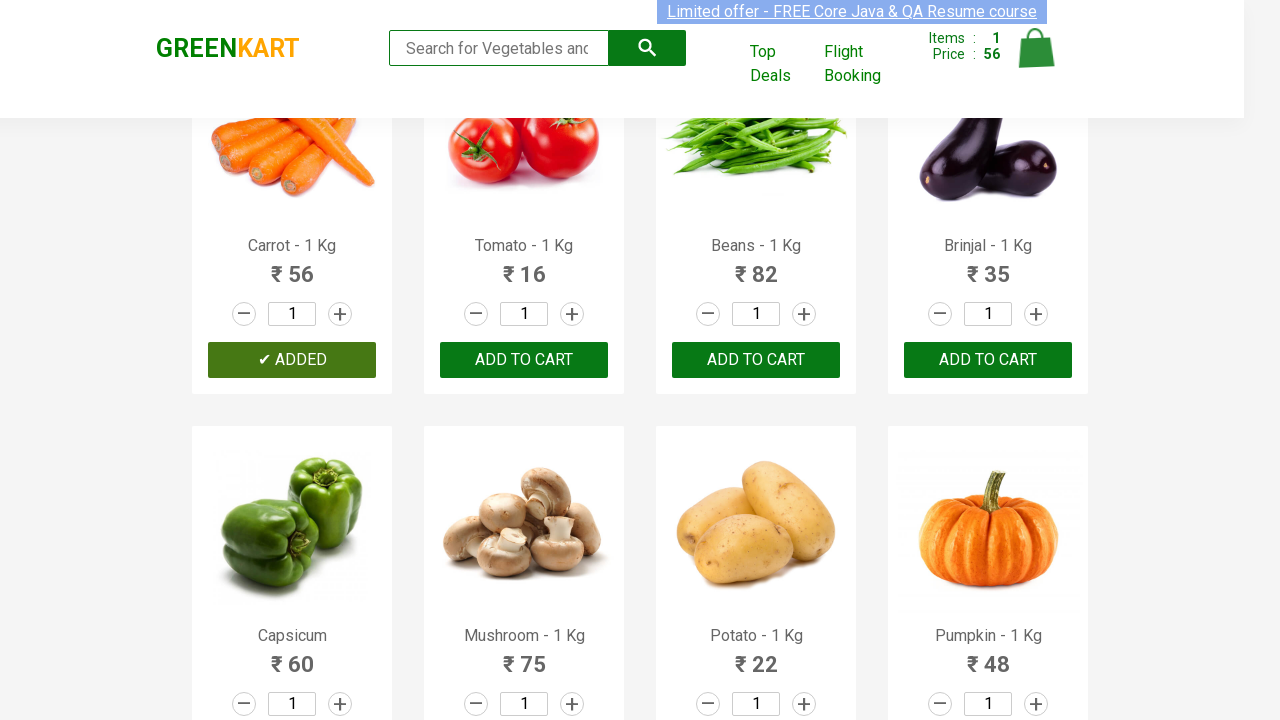

Clicked add to cart button for Tomato at (524, 360) on div.product-action button >> nth=5
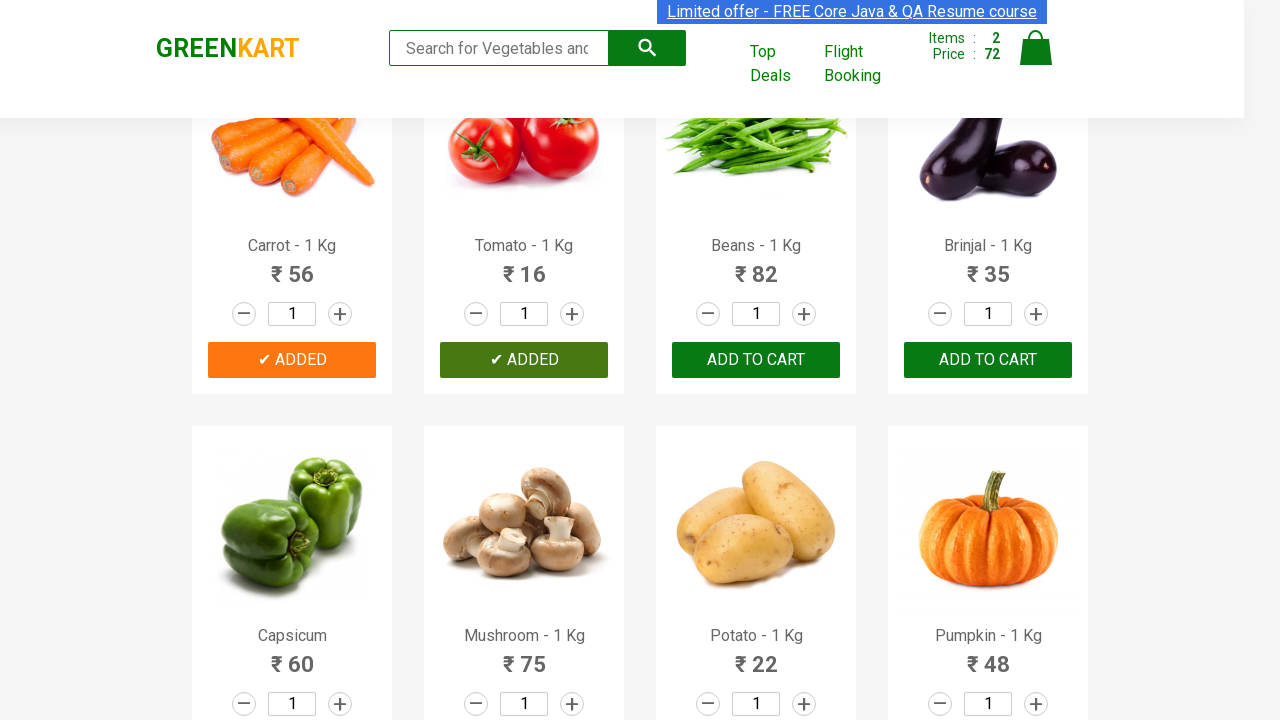

Clicked add to cart button for Beans at (756, 360) on div.product-action button >> nth=6
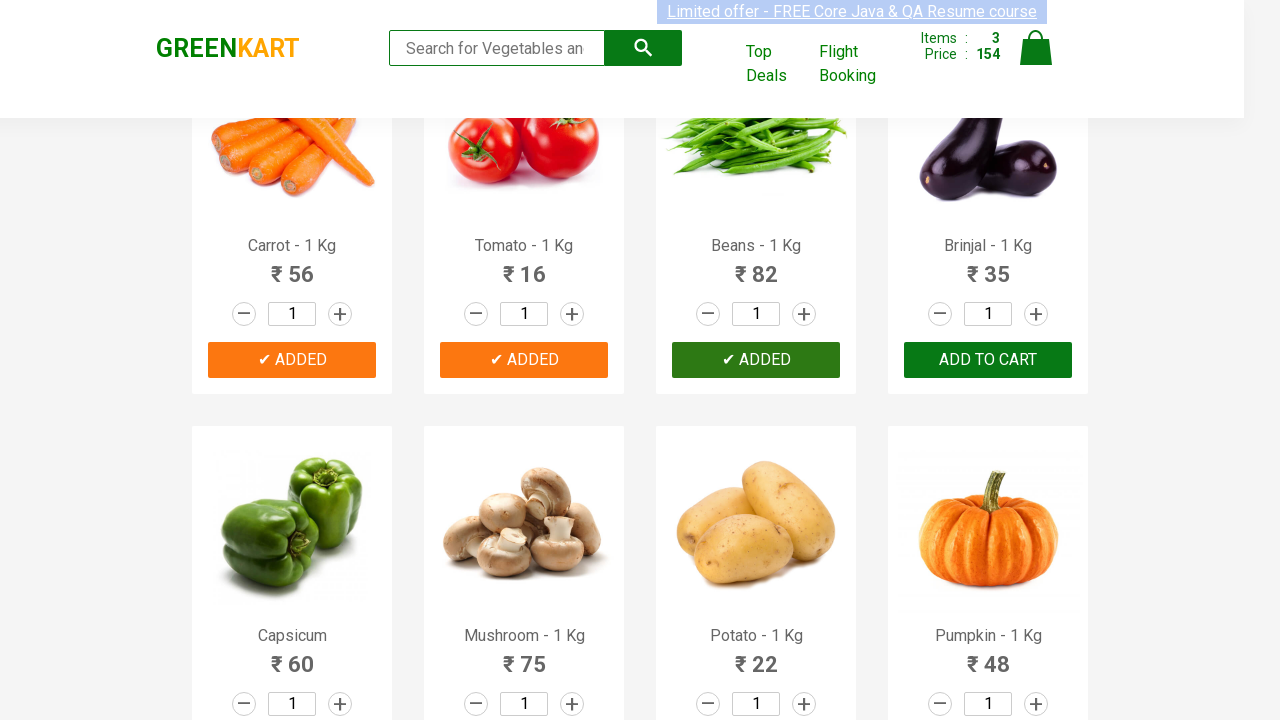

Clicked add to cart button for Brinjal at (988, 360) on div.product-action button >> nth=7
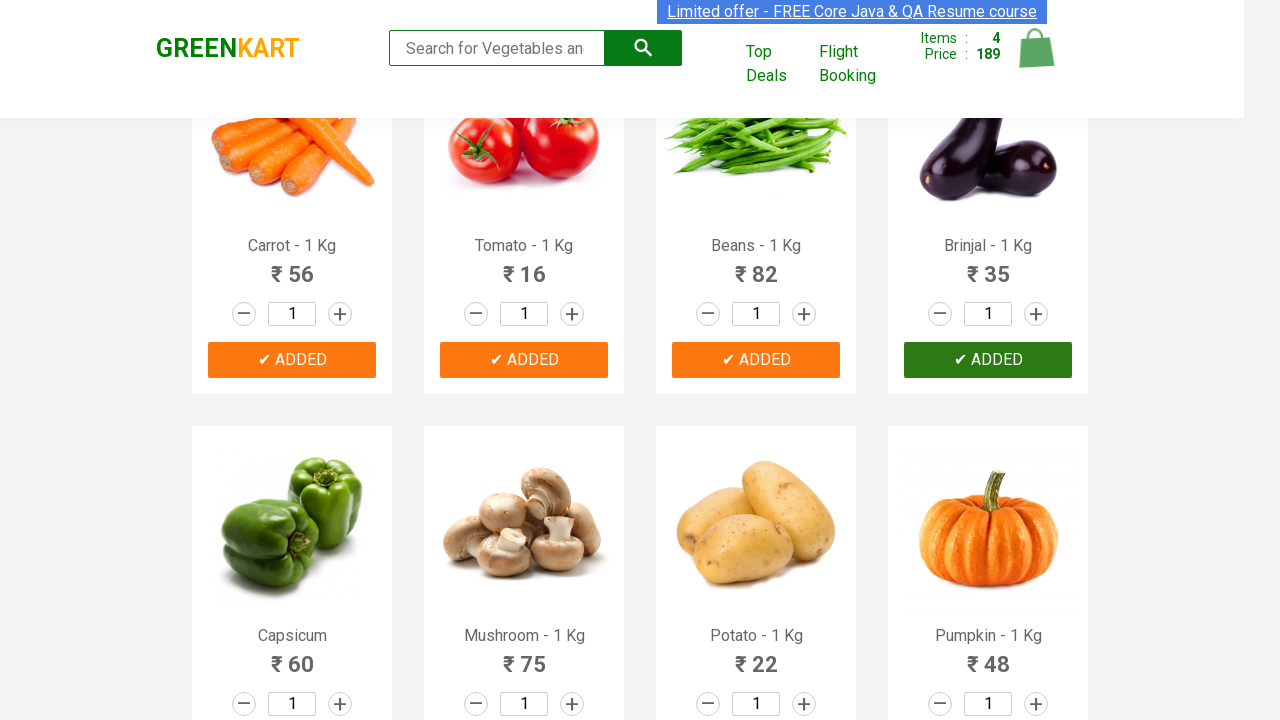

Clicked add to cart button for Mushroom at (524, 360) on div.product-action button >> nth=9
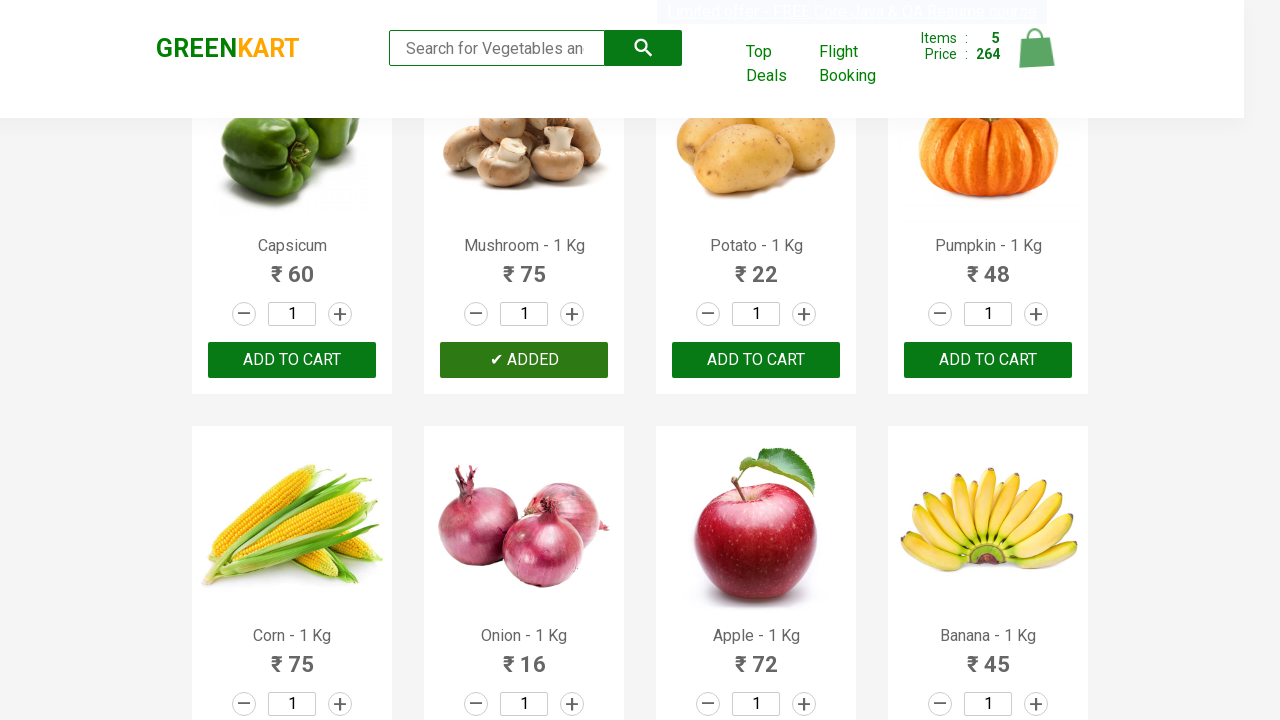

All 5 items successfully added to cart
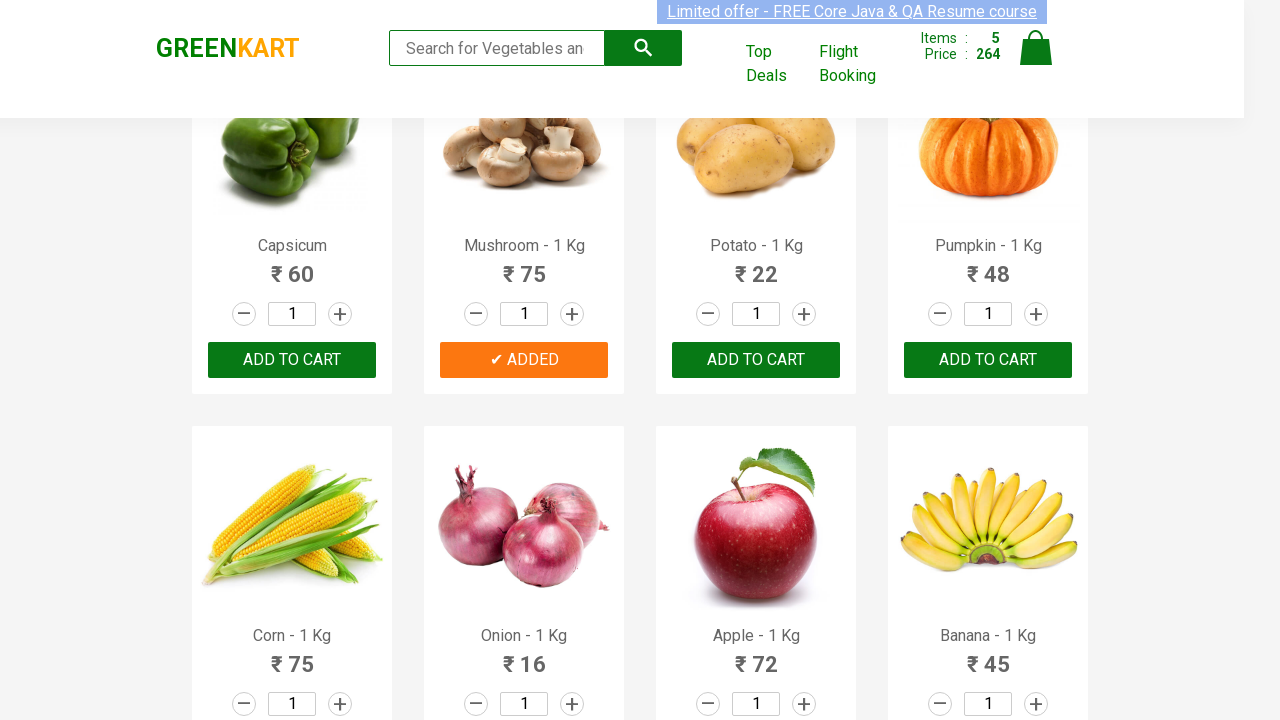

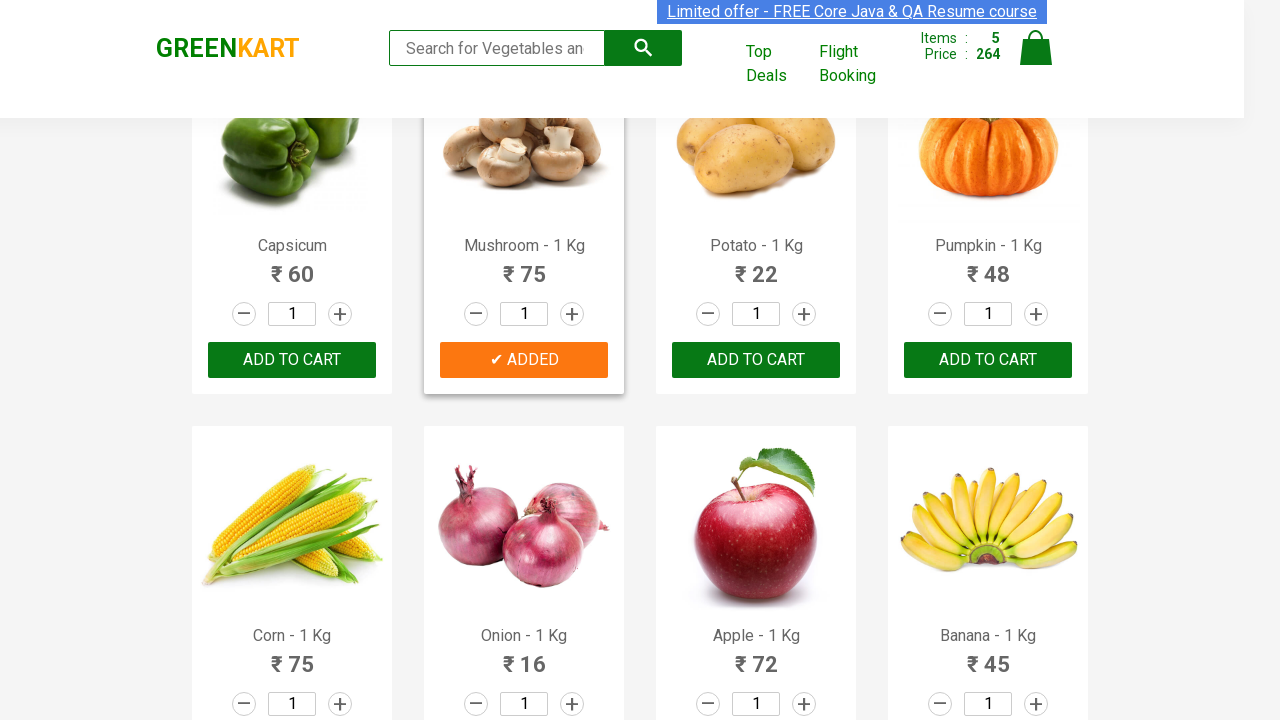